Tests JavaScript alert handling on a practice page by clicking buttons that trigger alerts, accepting/dismissing them, and verifying the resulting text displayed on the page.

Starting URL: https://leafground.com/alert.xhtml

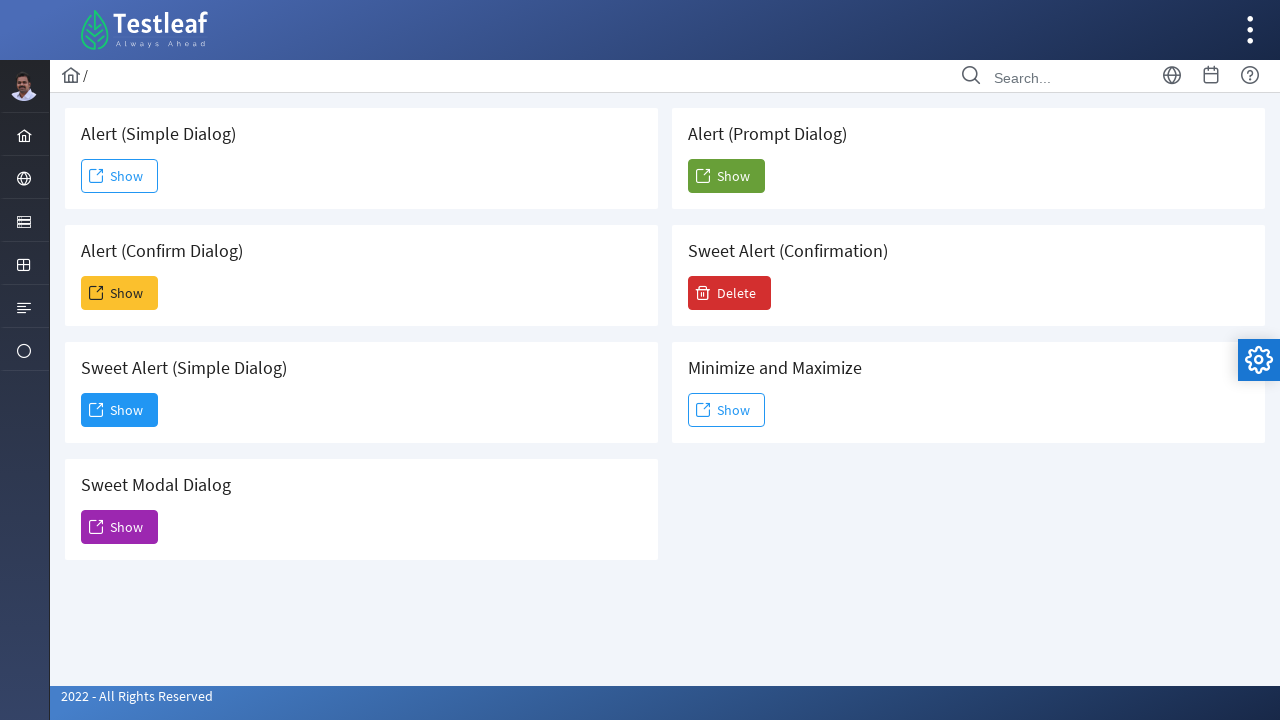

Clicked button to trigger simple alert at (120, 176) on #j_idt88\:j_idt91
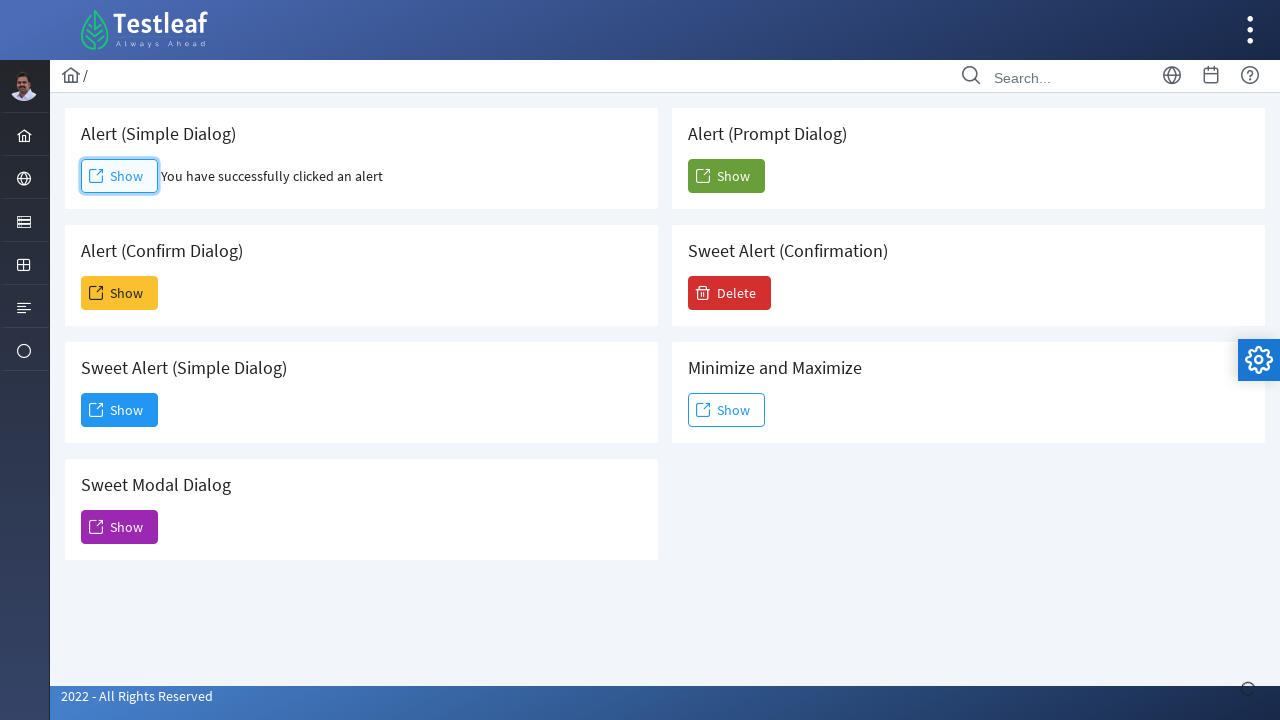

Set up dialog handler to accept alerts
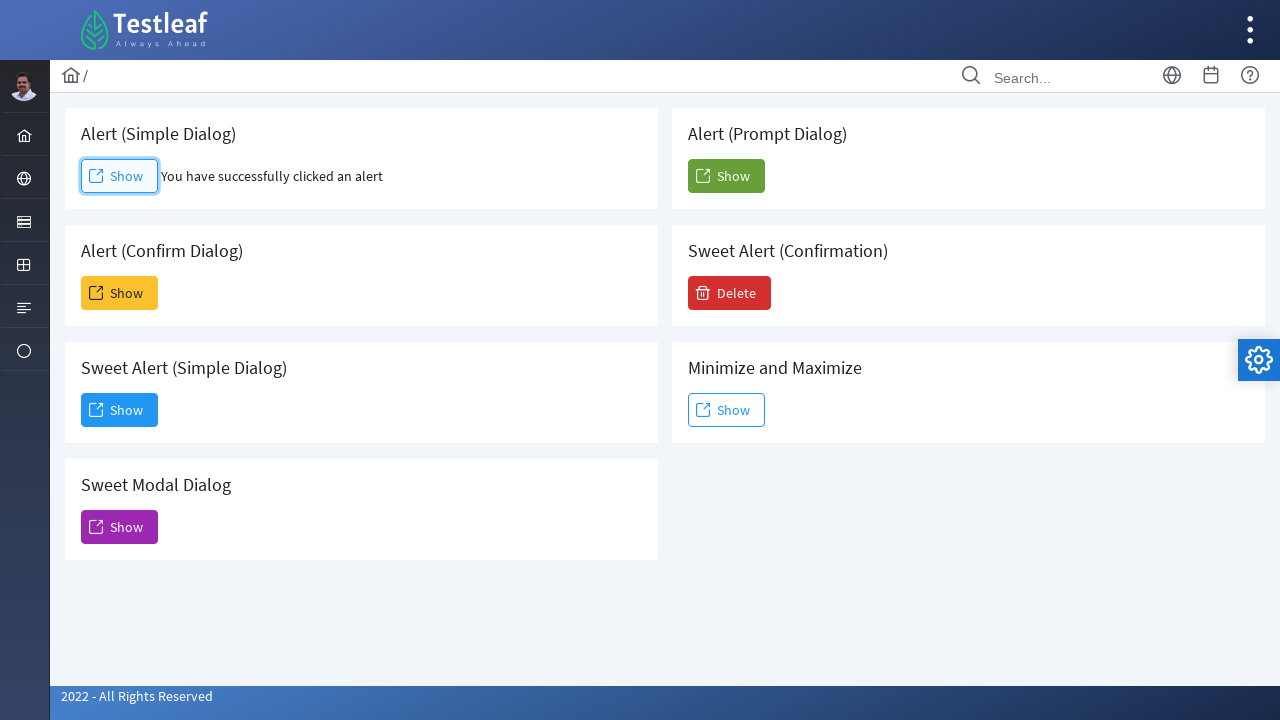

Waited 500ms for alert handling to complete
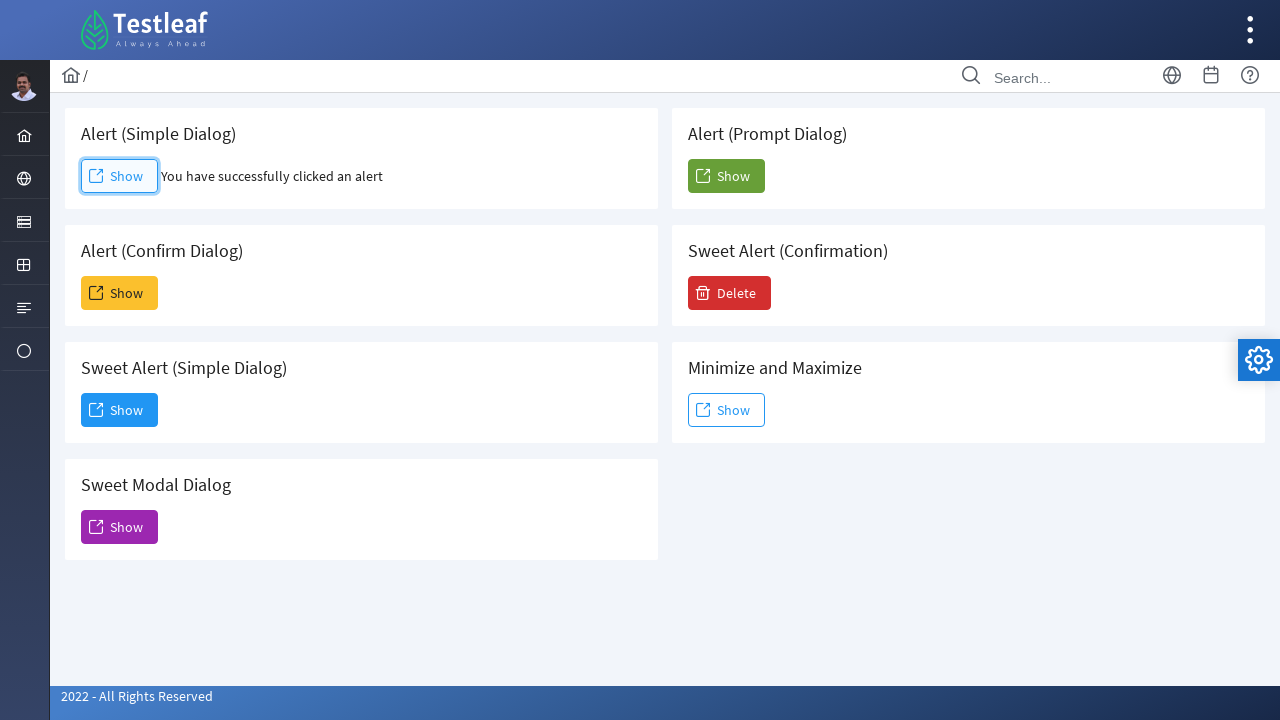

Retrieved result text after accepting alert: 'You have successfully clicked an alert'
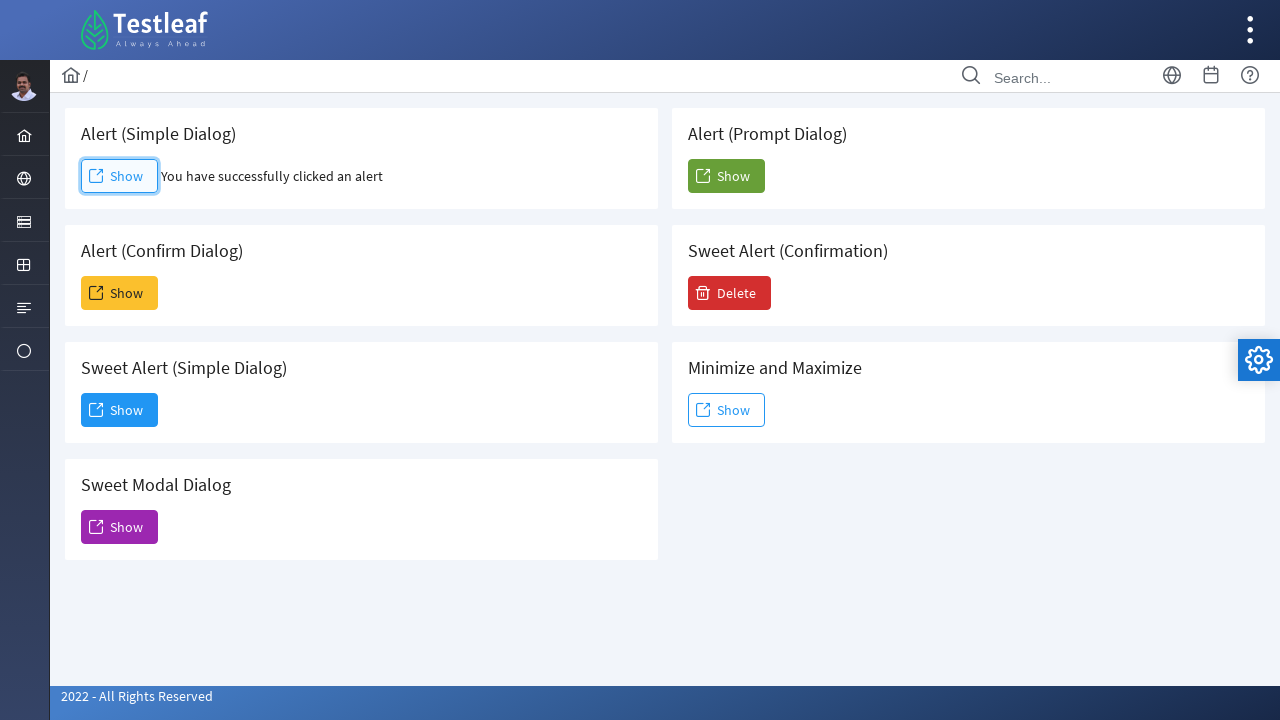

Printed result text: 'You have successfully clicked an alert'
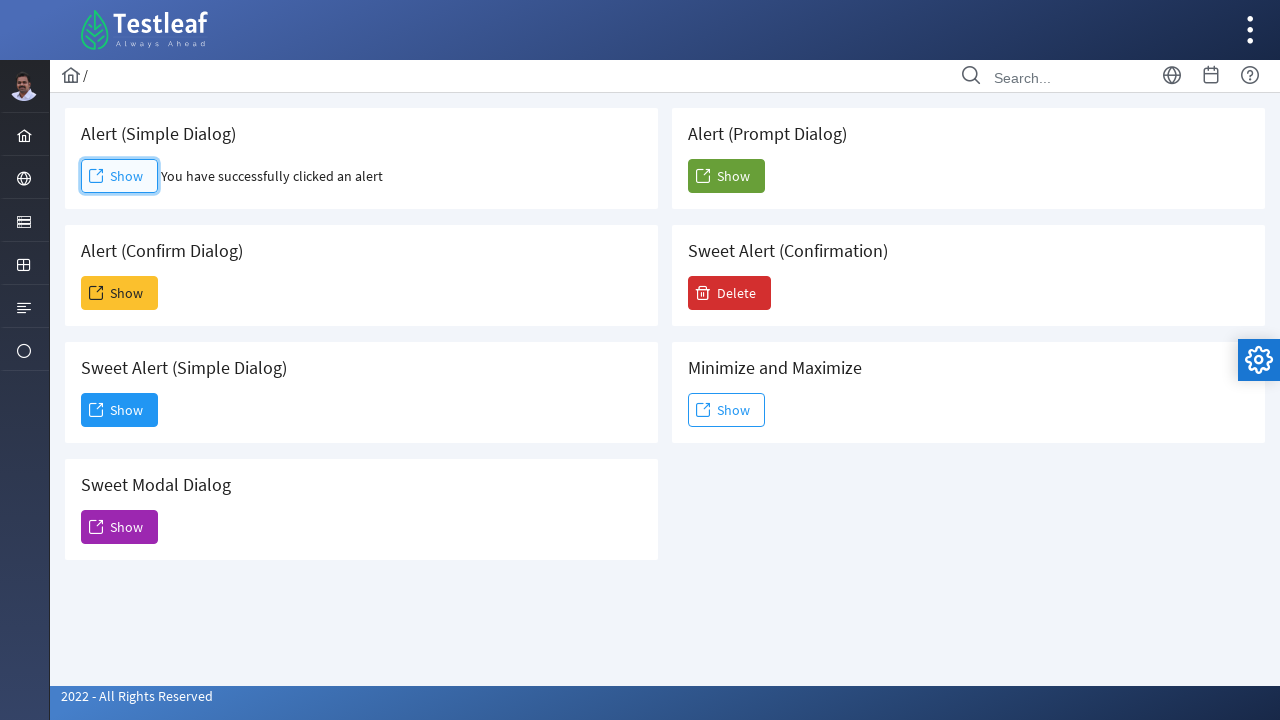

Clicked button to trigger confirm dialog at (120, 293) on #j_idt88\:j_idt93
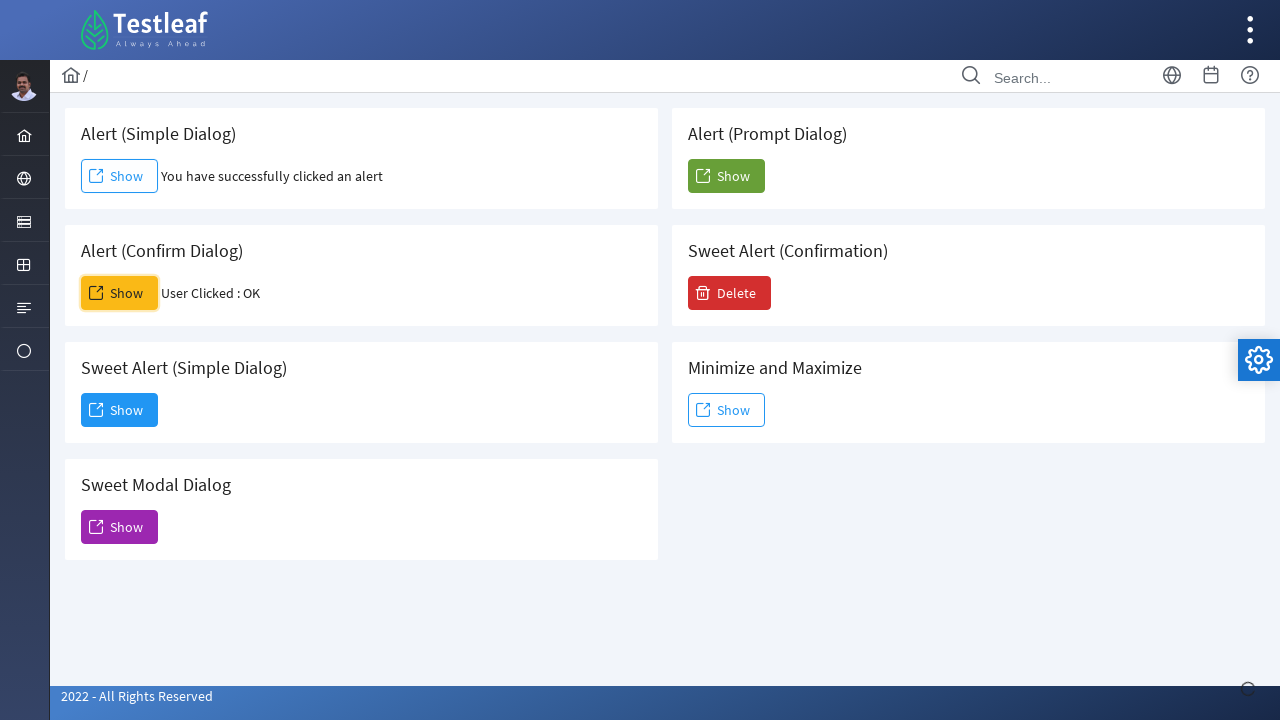

Set up dialog handler to dismiss confirm dialog
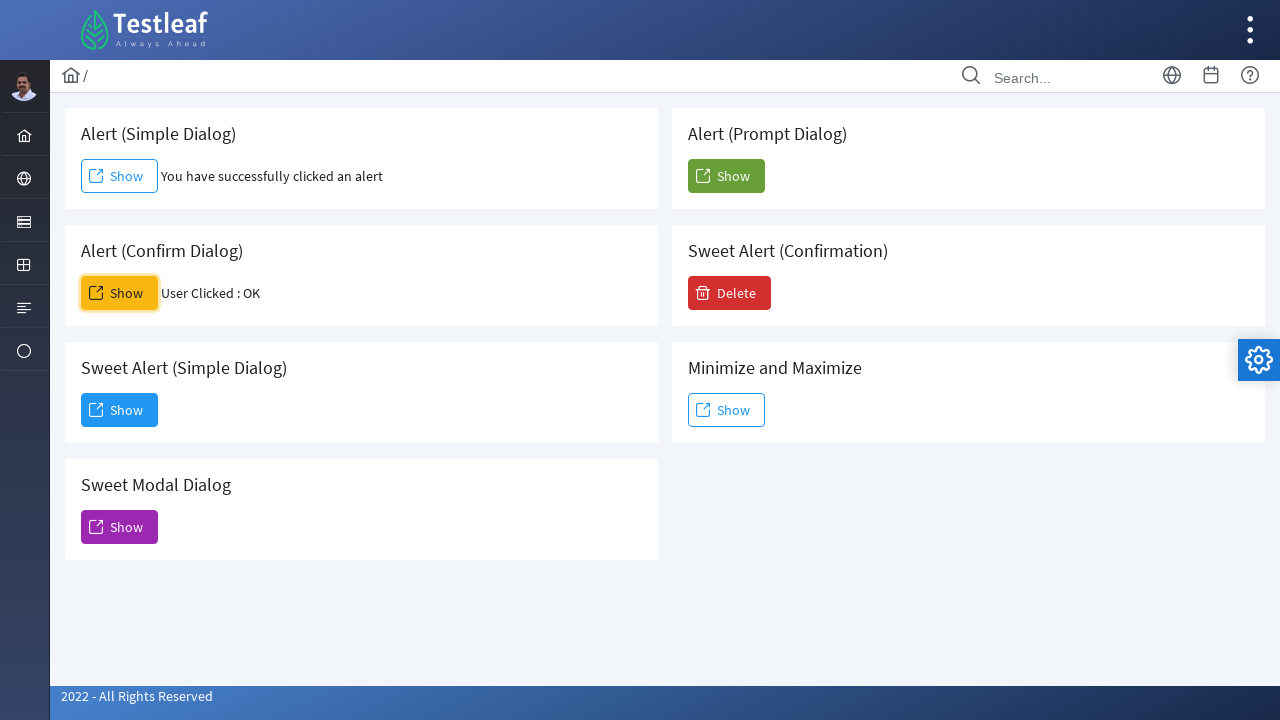

Waited 500ms for confirm dialog handling to complete
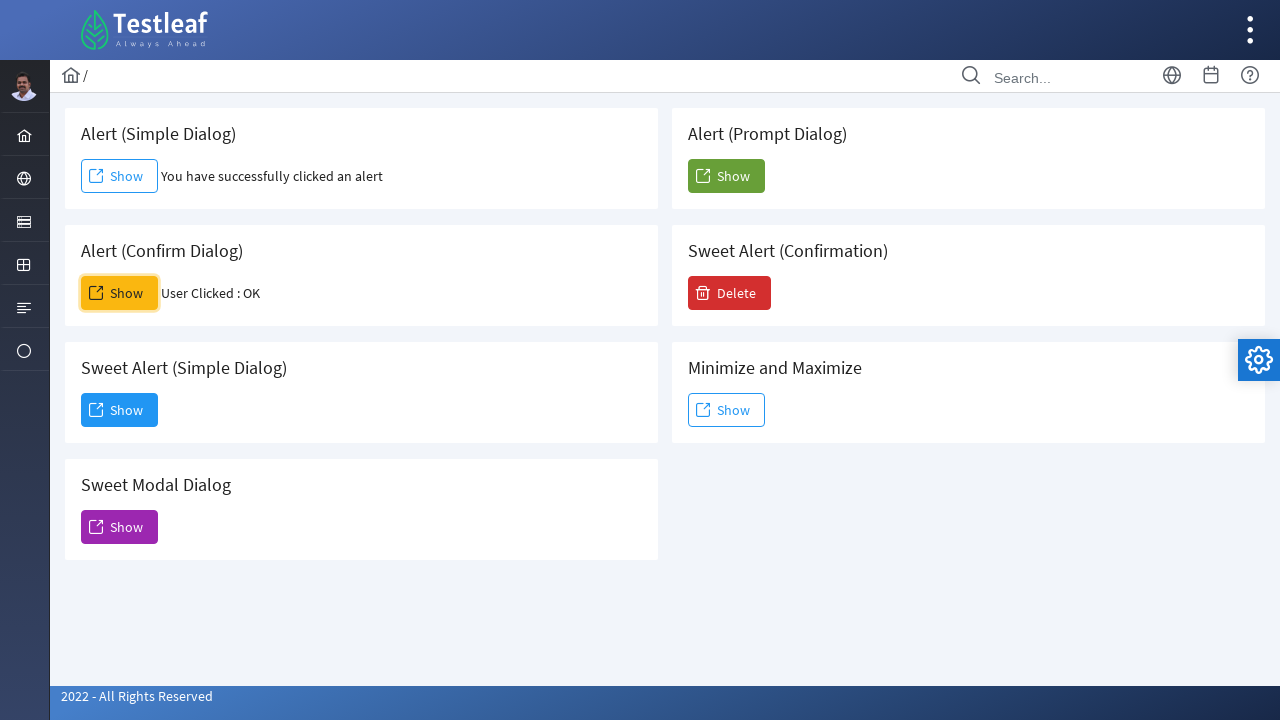

Retrieved result text after dismissing confirm: 'User Clicked : OK'
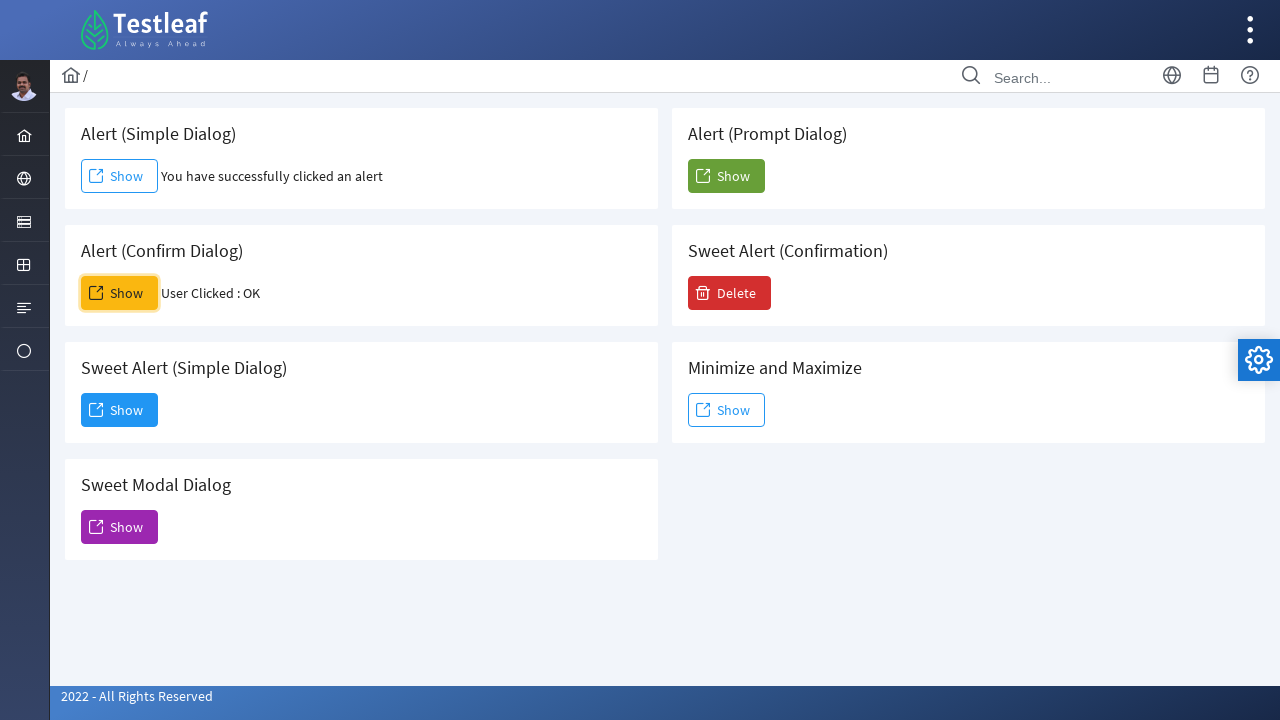

Printed confirm result text: 'User Clicked : OK'
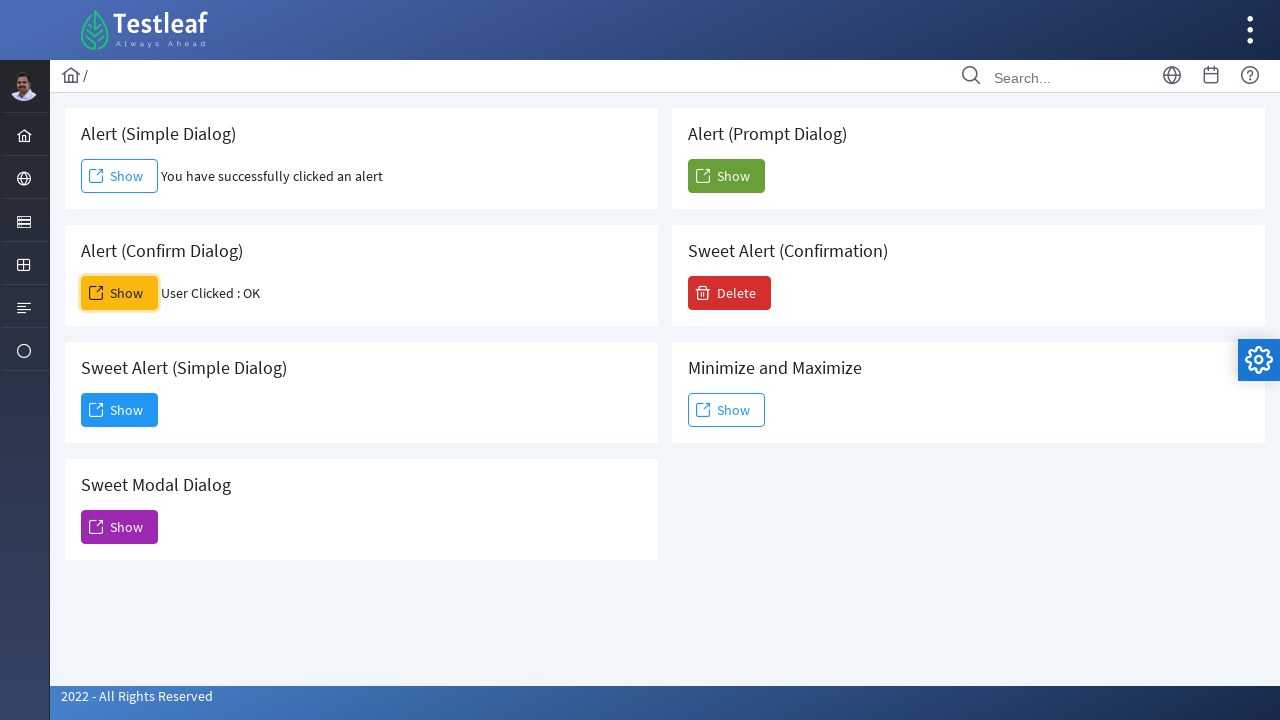

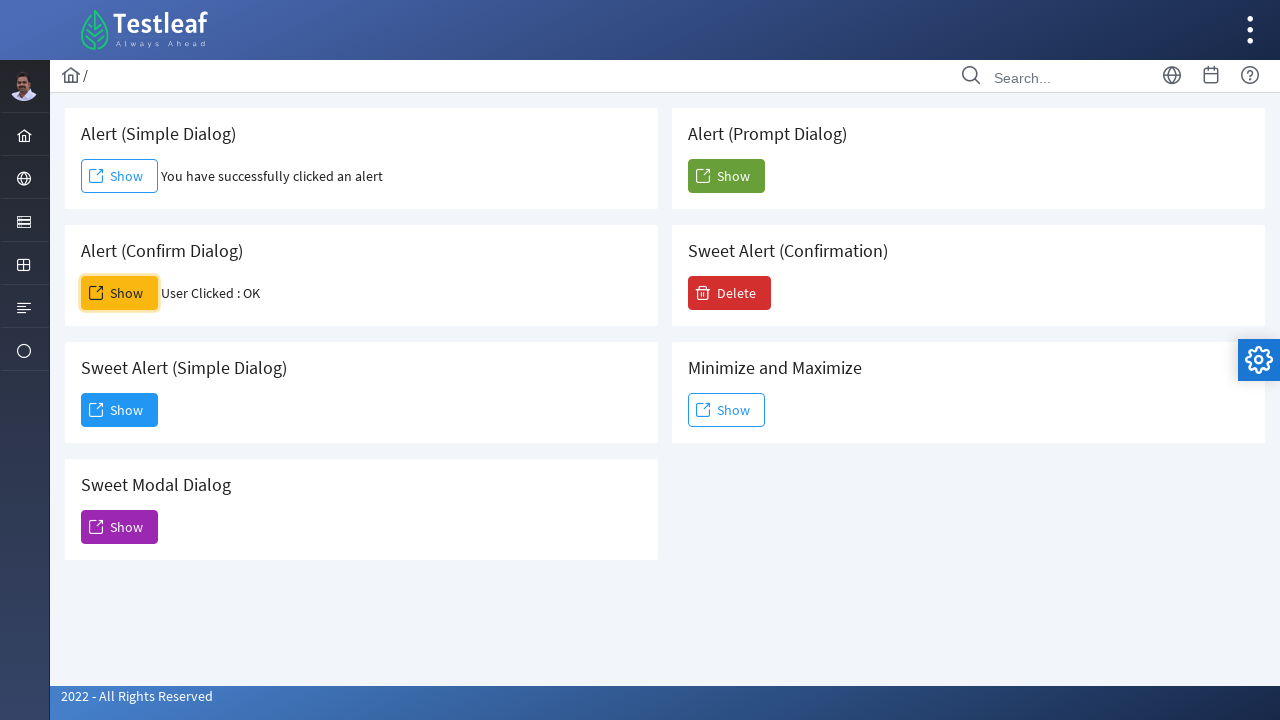